Tests drag and drop functionality by dragging an element from a source location and dropping it onto a target drop zone, then verifying the drop was successful.

Starting URL: https://crossbrowsertesting.github.io/drag-and-drop.html

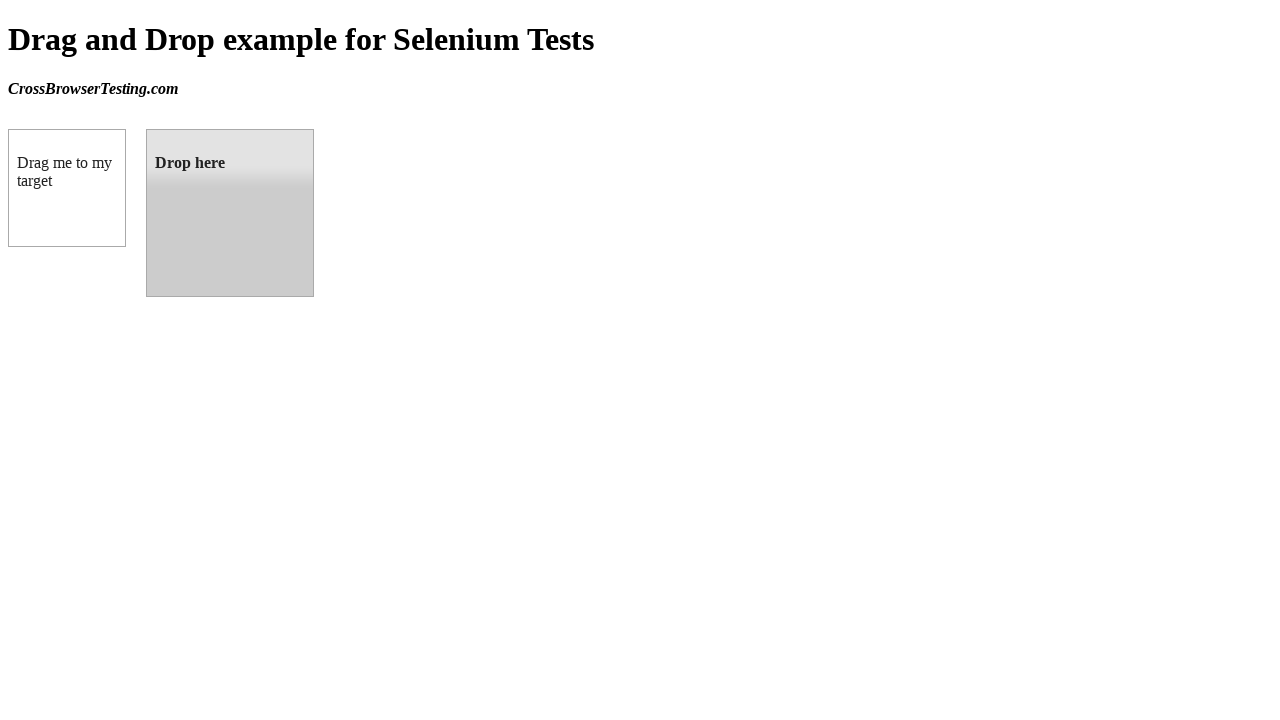

Navigated to drag and drop test page
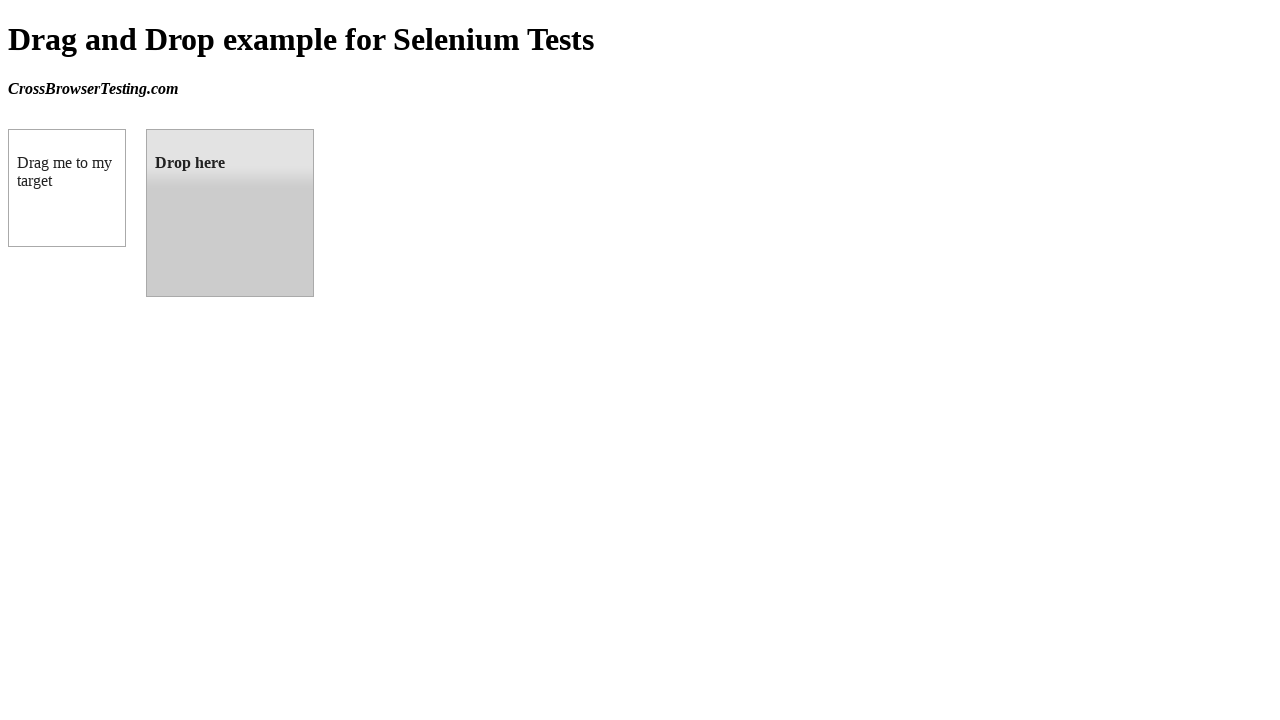

Dragged element from source to drop zone at (230, 213)
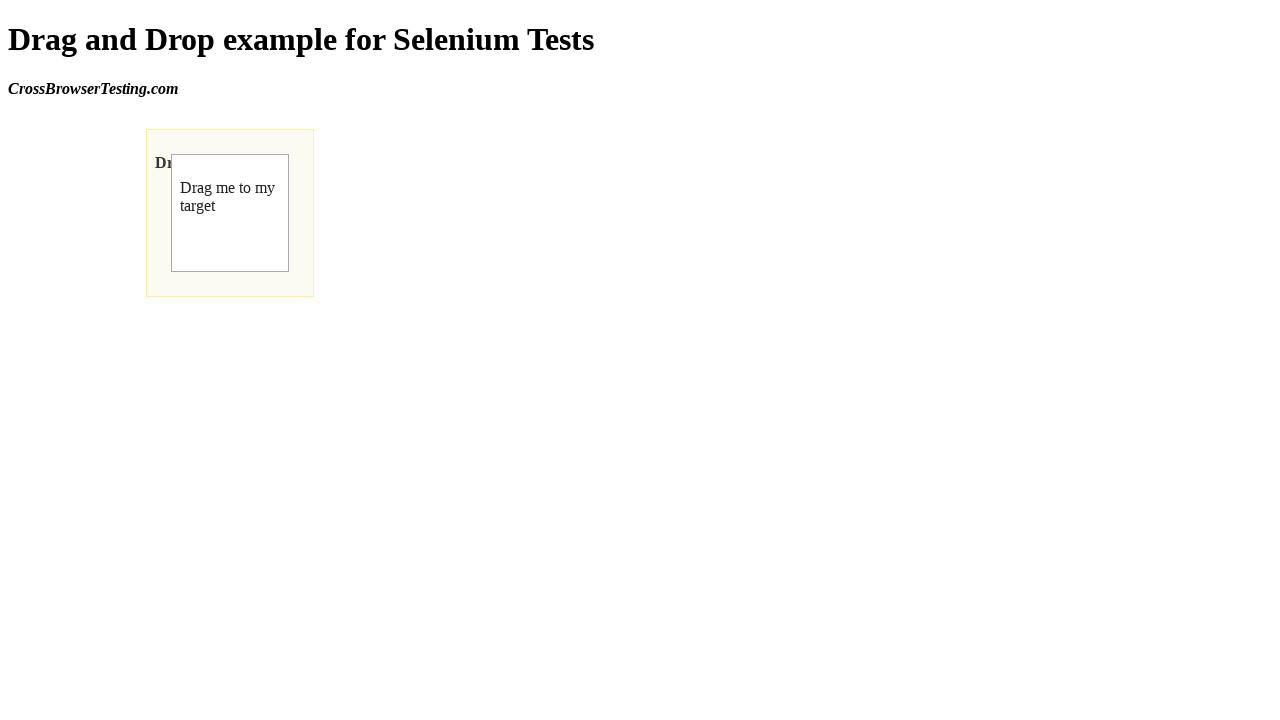

Verified drop was successful - droppable target now shows 'Dropped!' text
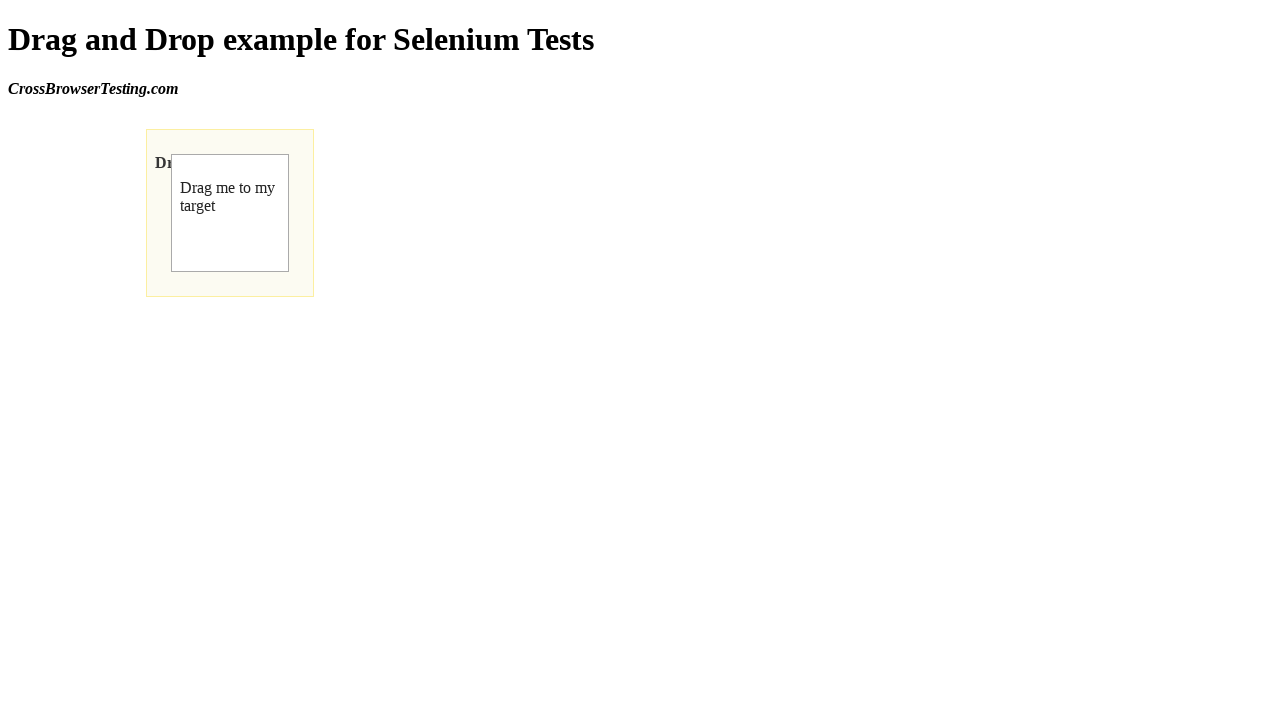

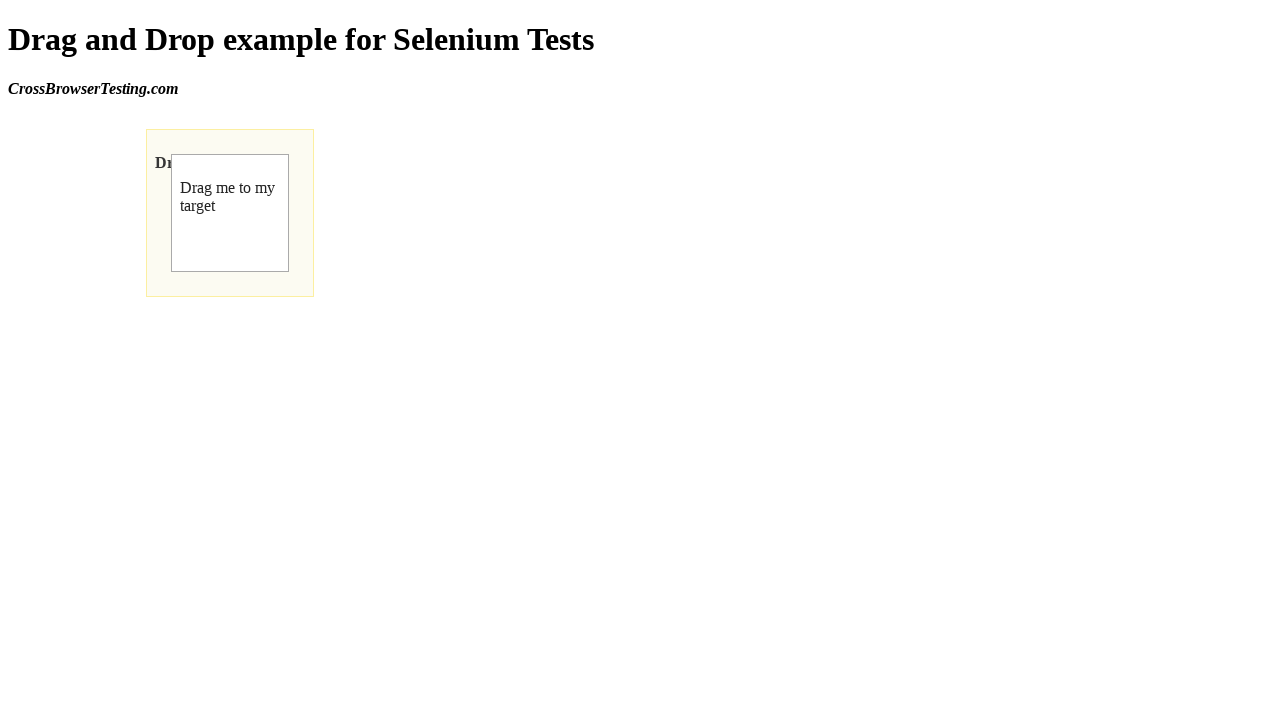